Tests a mortgage calculator by entering a purchase price, opening advanced options, selecting a start month from dropdown, clicking calculate, and verifying the monthly payment result is displayed.

Starting URL: https://www.mlcalc.com

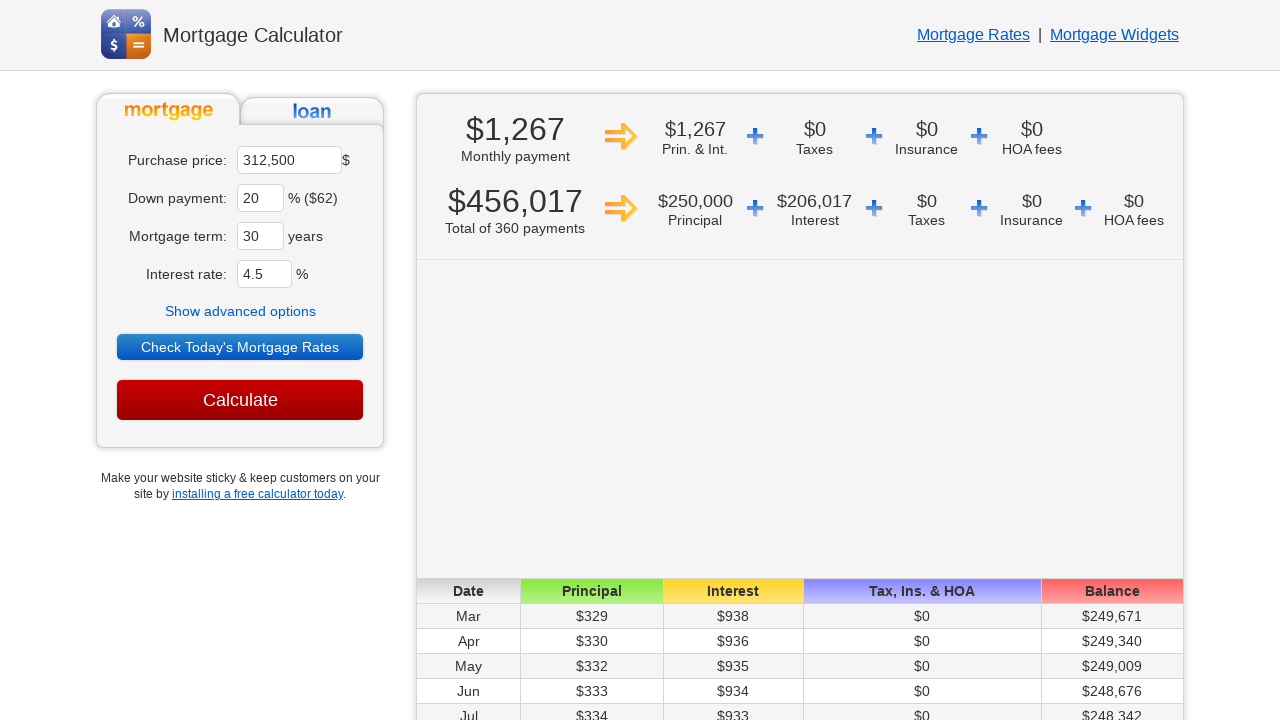

Cleared purchase price field on //*[@id='ma']
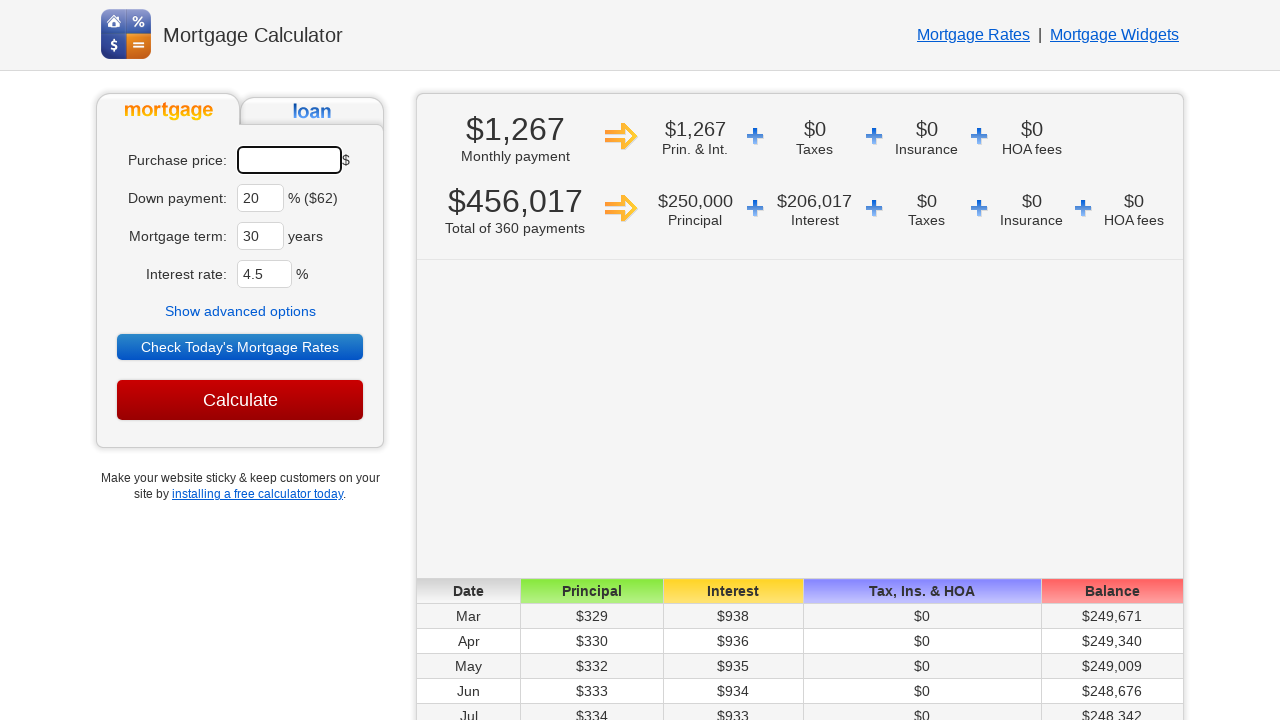

Entered purchase price of 450000 on #ma
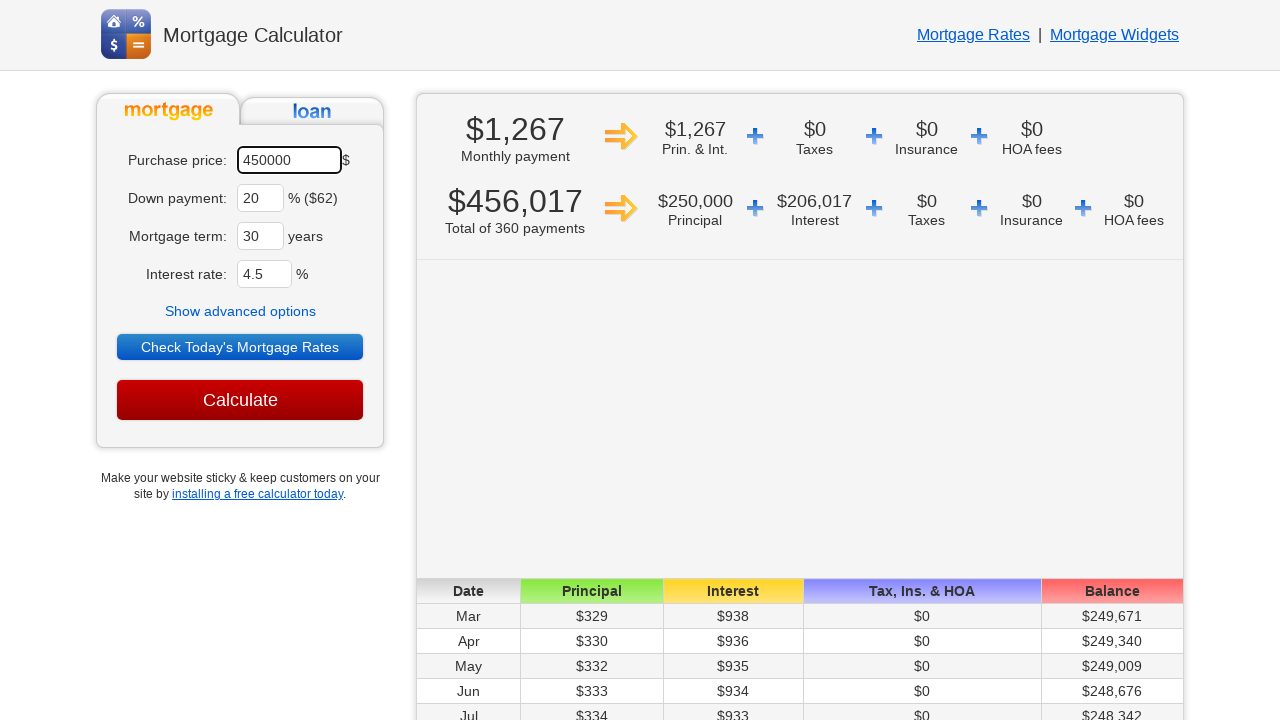

Clicked 'Show advanced options' button at (240, 311) on text=Show advanced options
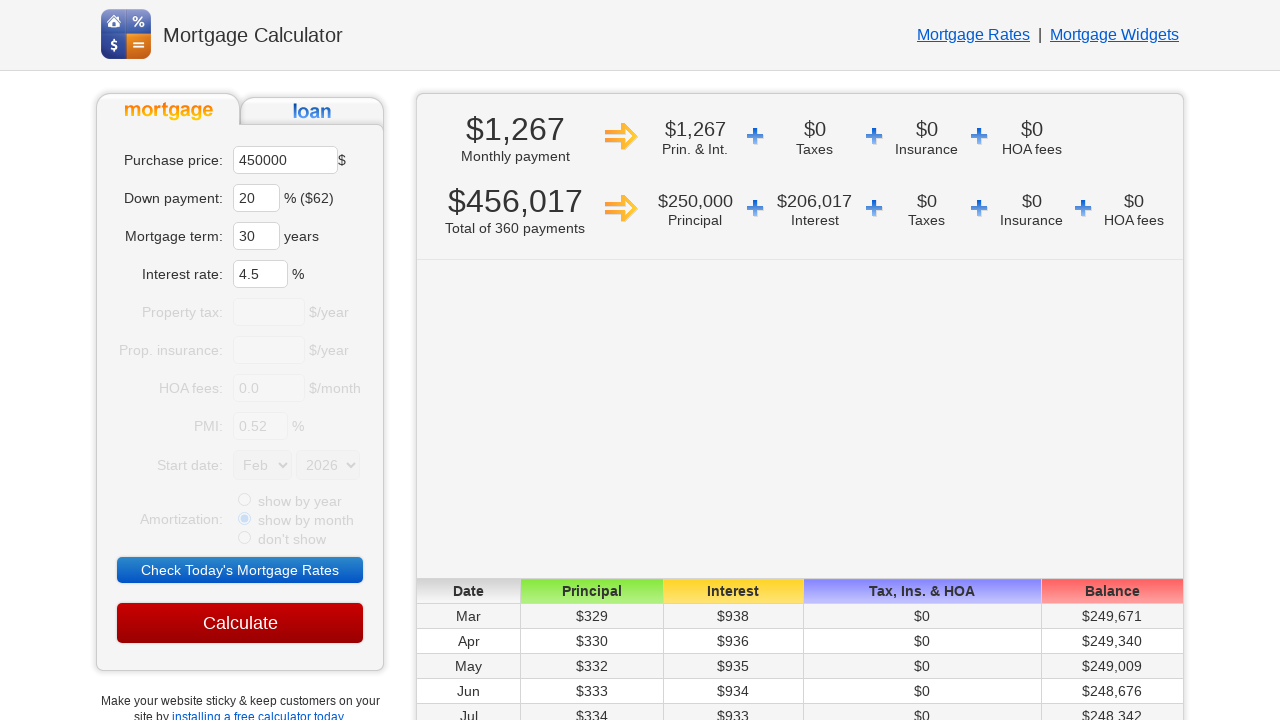

Selected 'Jun' from start month dropdown on select[name='sm']
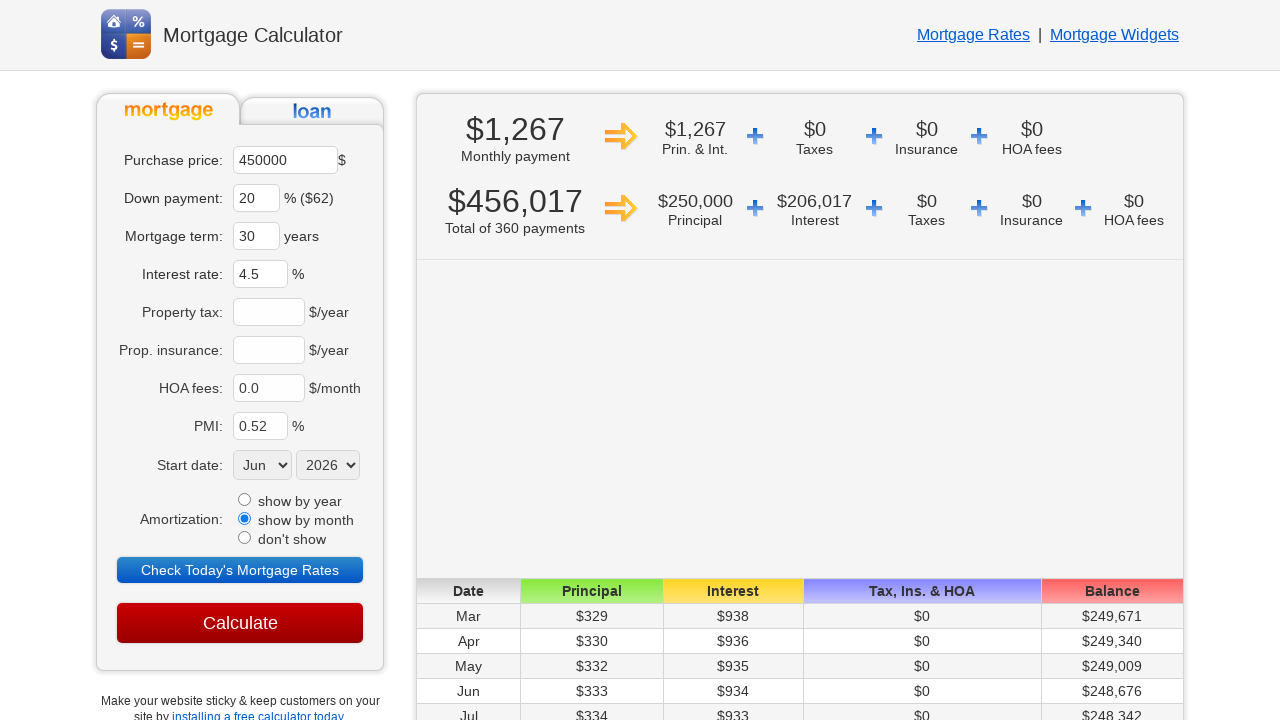

Clicked Calculate button at (240, 623) on input[value='Calculate']
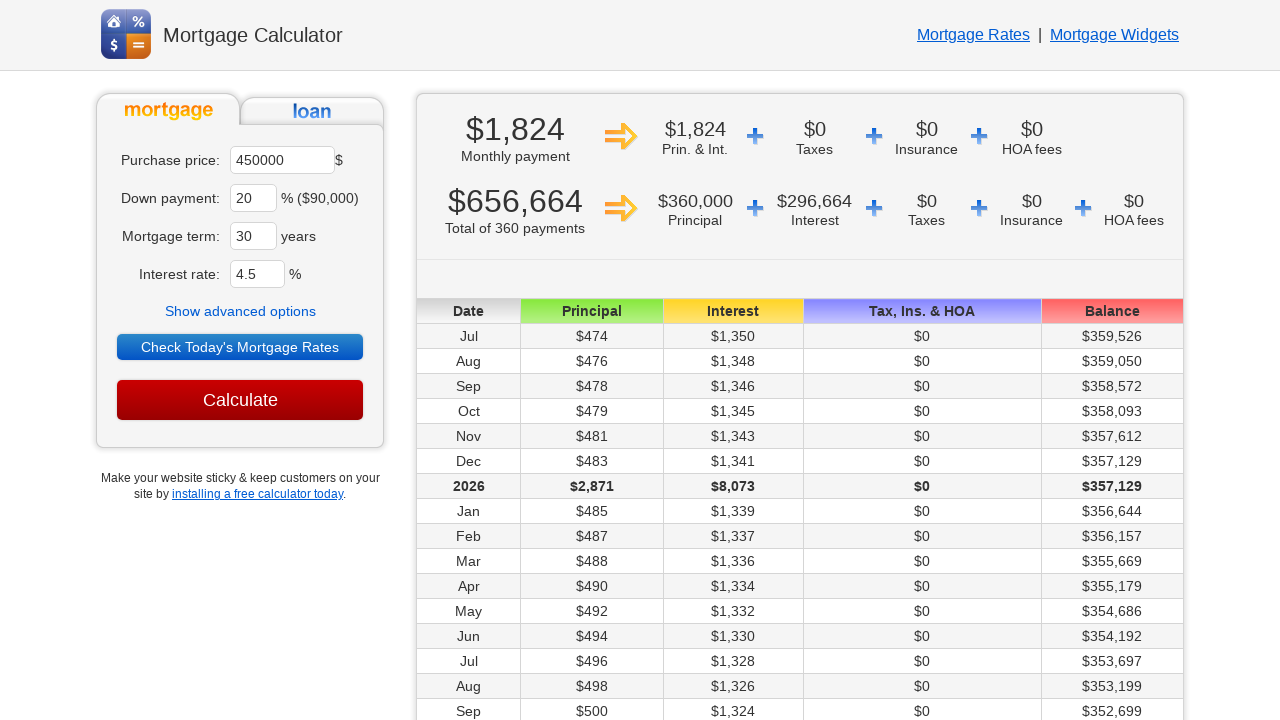

Monthly payment result displayed
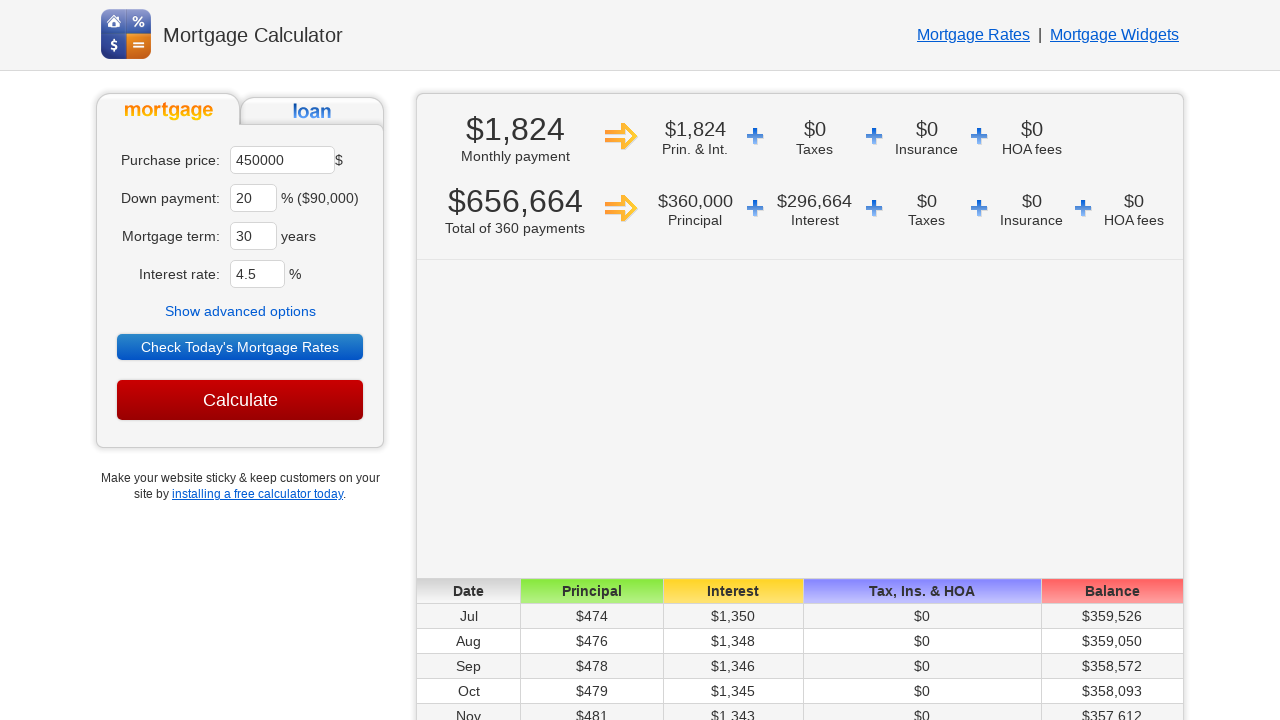

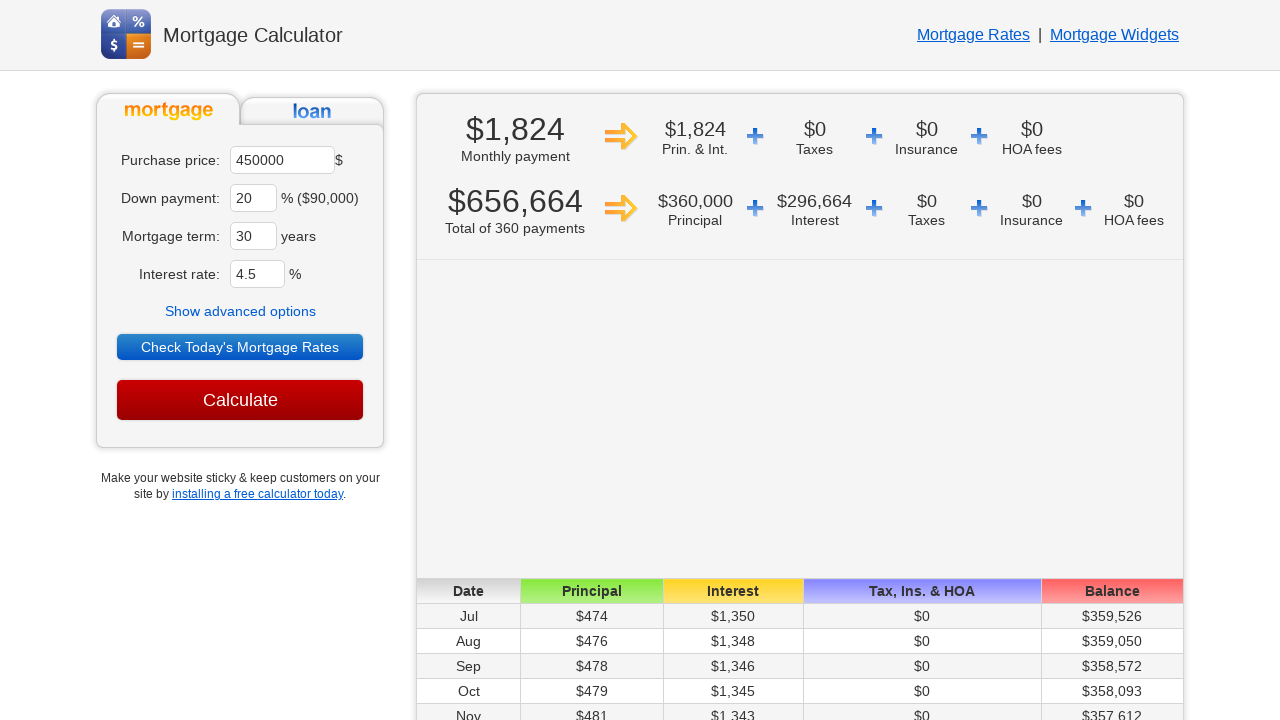